Tests handling of multiple browser windows by clicking button to open new window and switching between them

Starting URL: https://demoqa.com/browser-windows

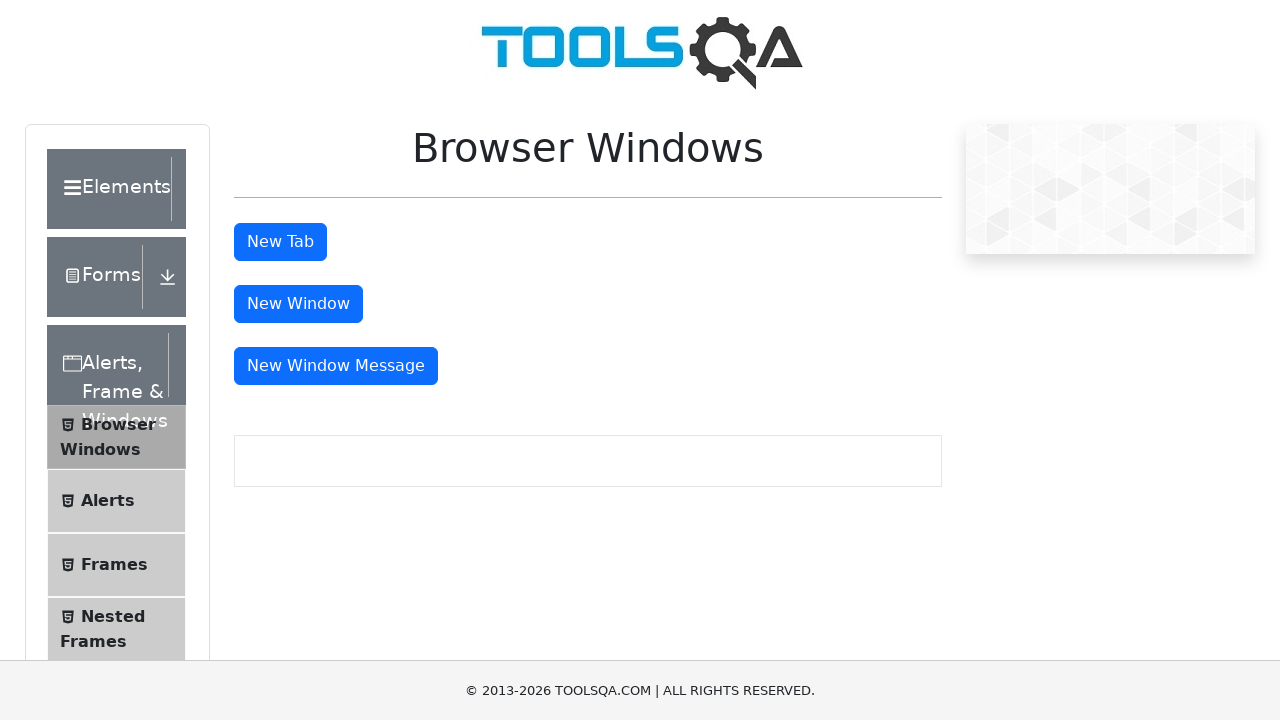

Clicked button to open new window at (298, 304) on #windowButton
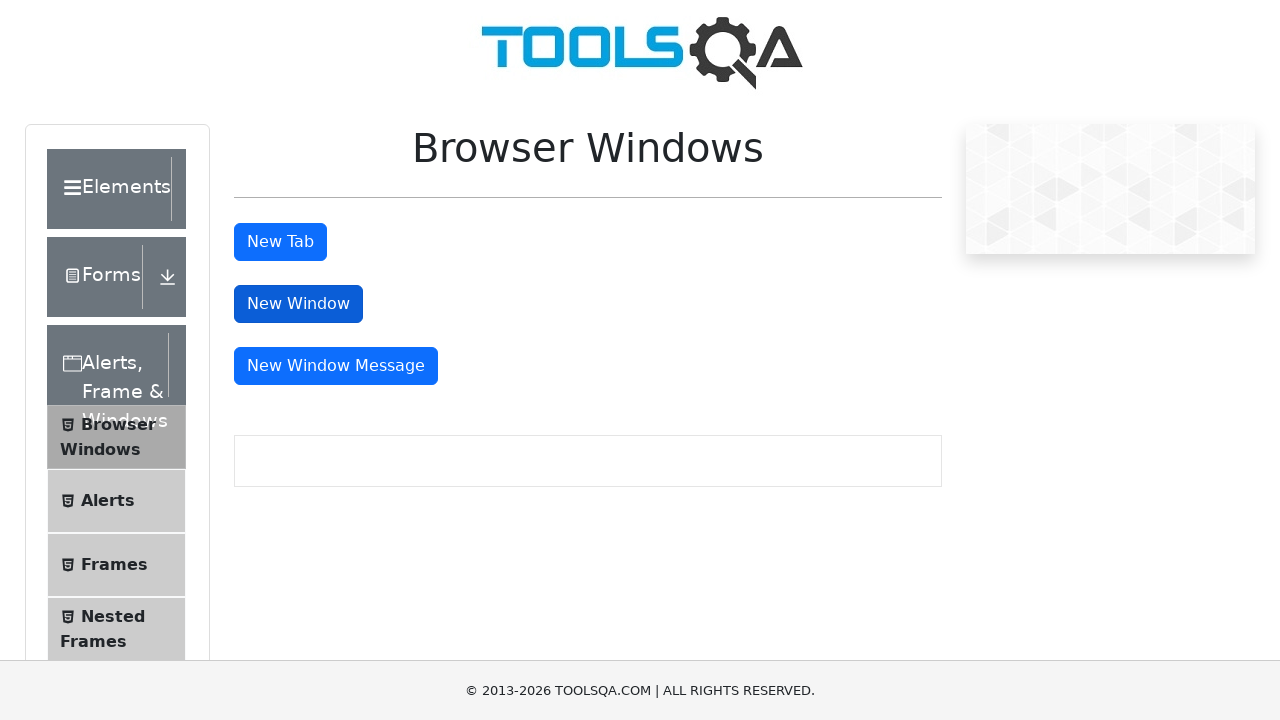

New window opened and captured
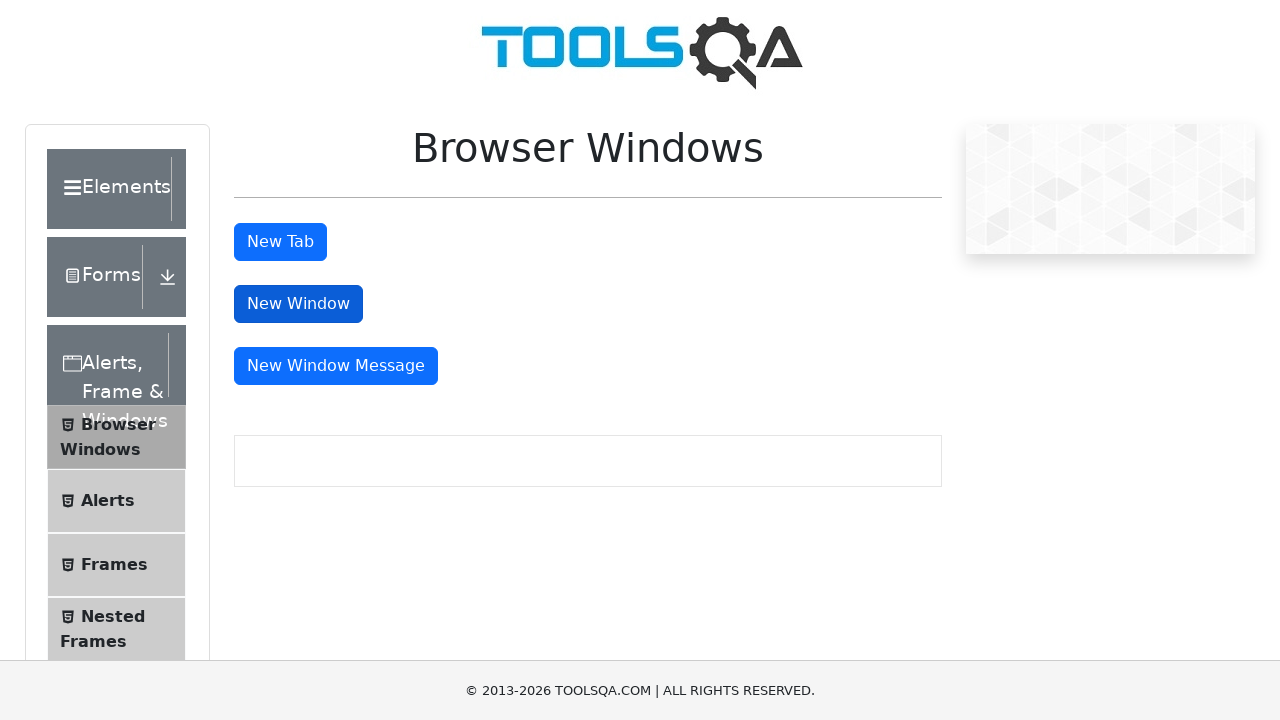

Sample heading verified in new window
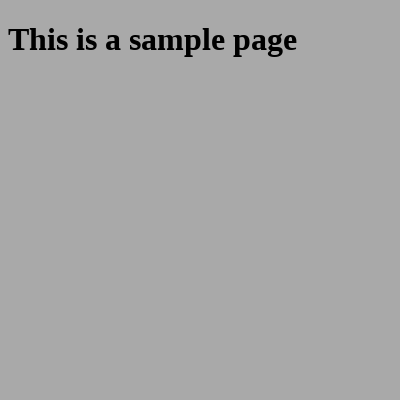

Switched focus back to original page
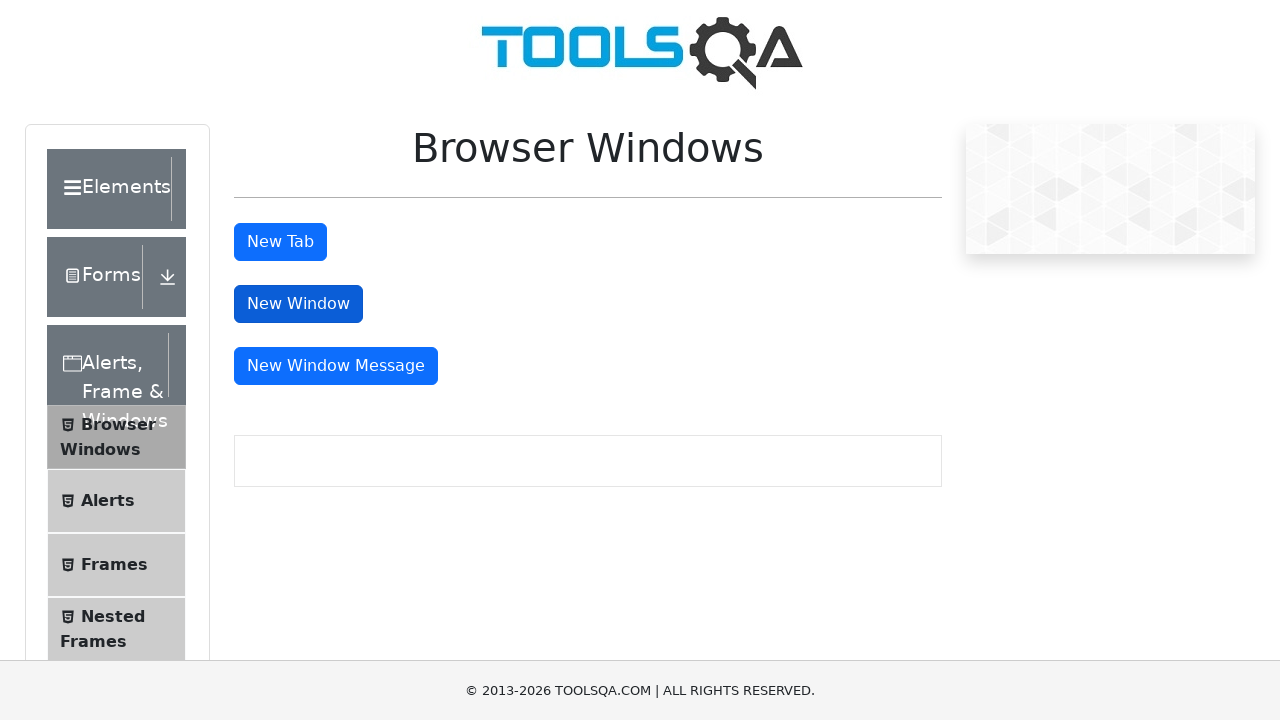

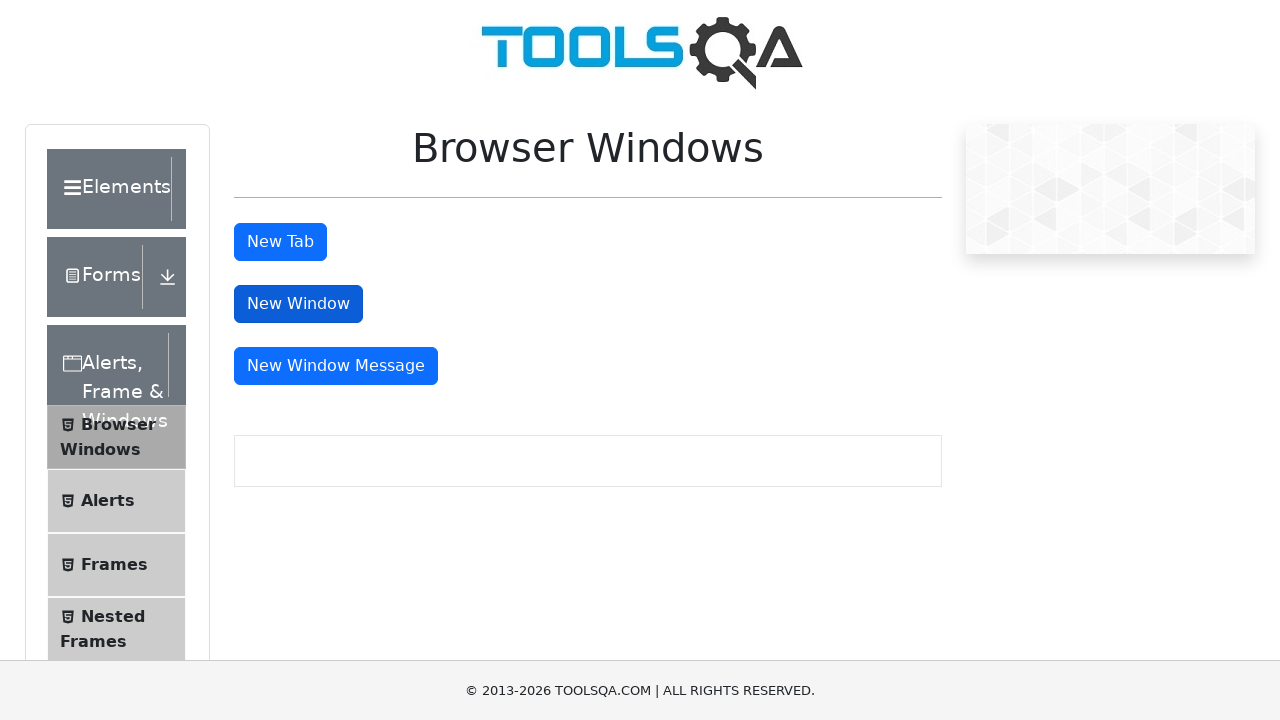